Tests login failure with both invalid username and password combinations

Starting URL: https://www.saucedemo.com/

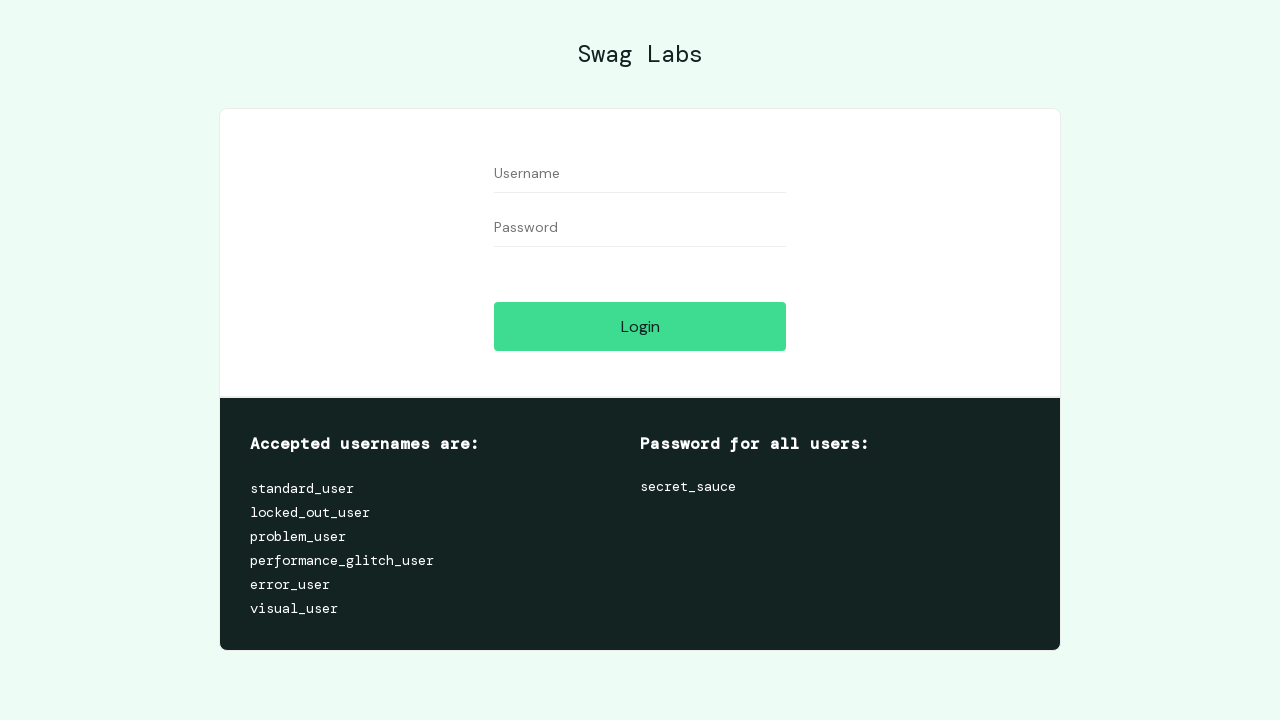

Cleared username field on #user-name
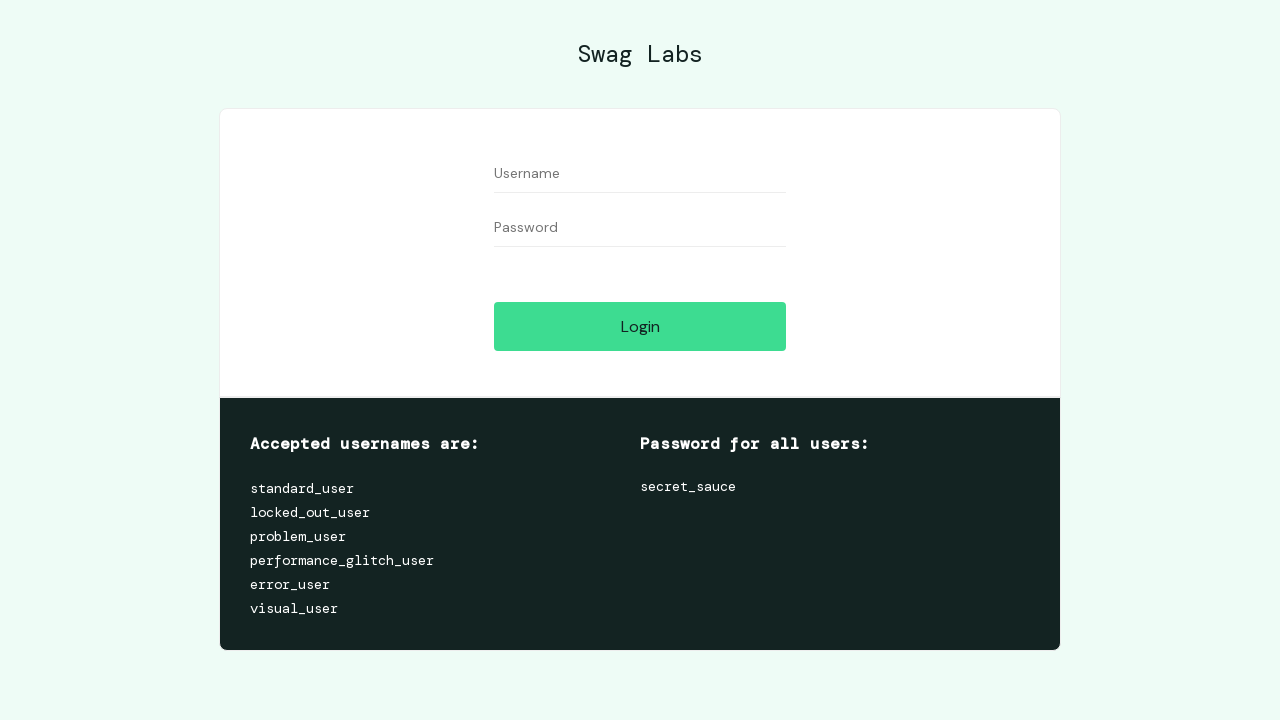

Cleared password field on #password
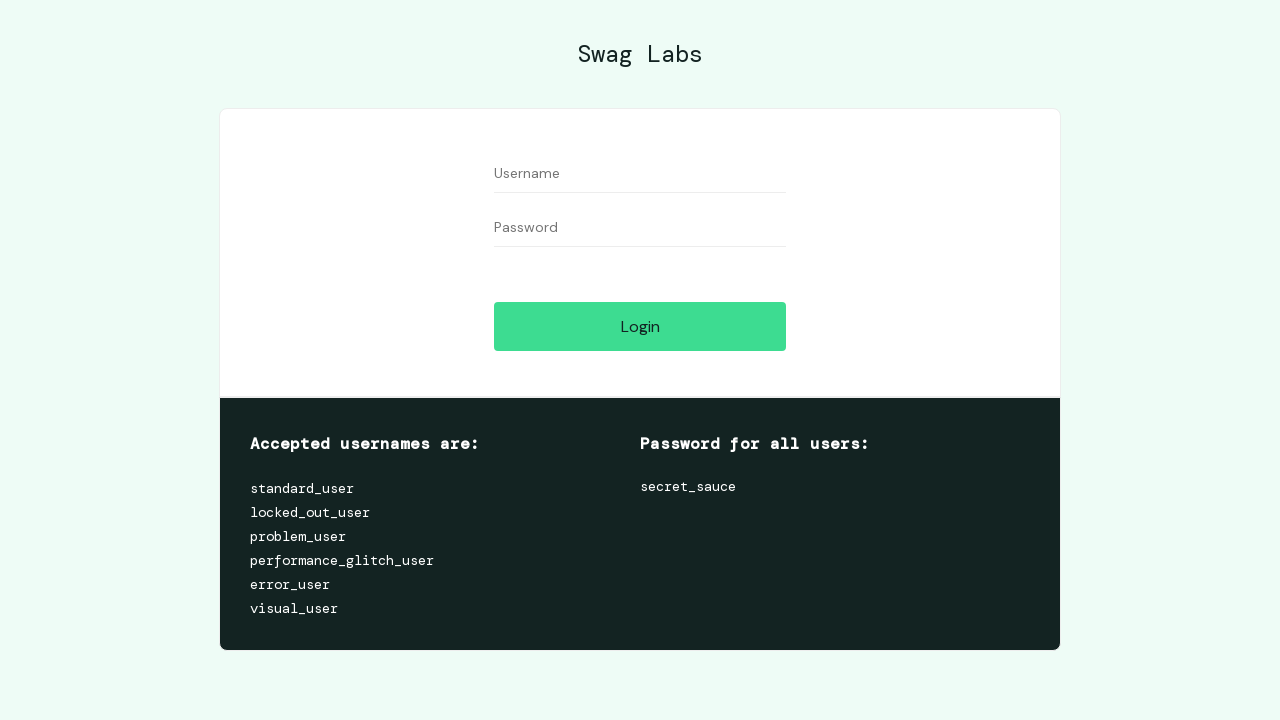

Filled username field with 'invalid_user' on #user-name
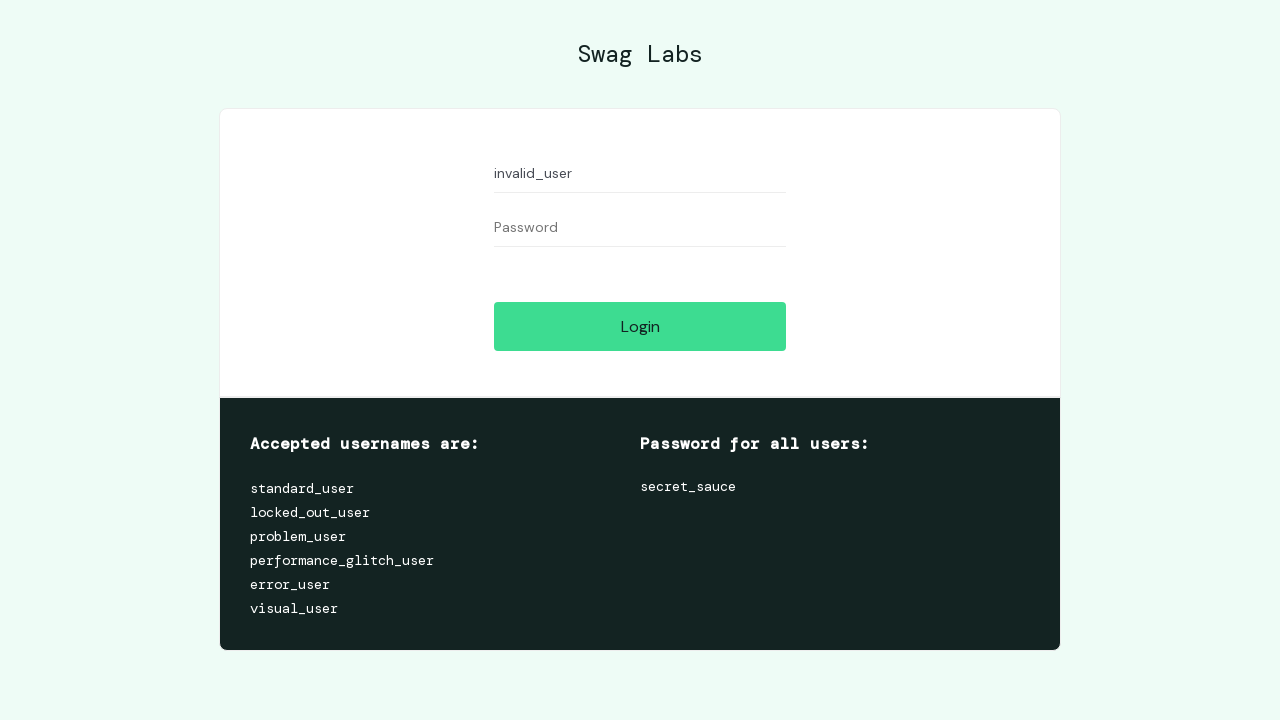

Filled password field with 'wrong_pass' on #password
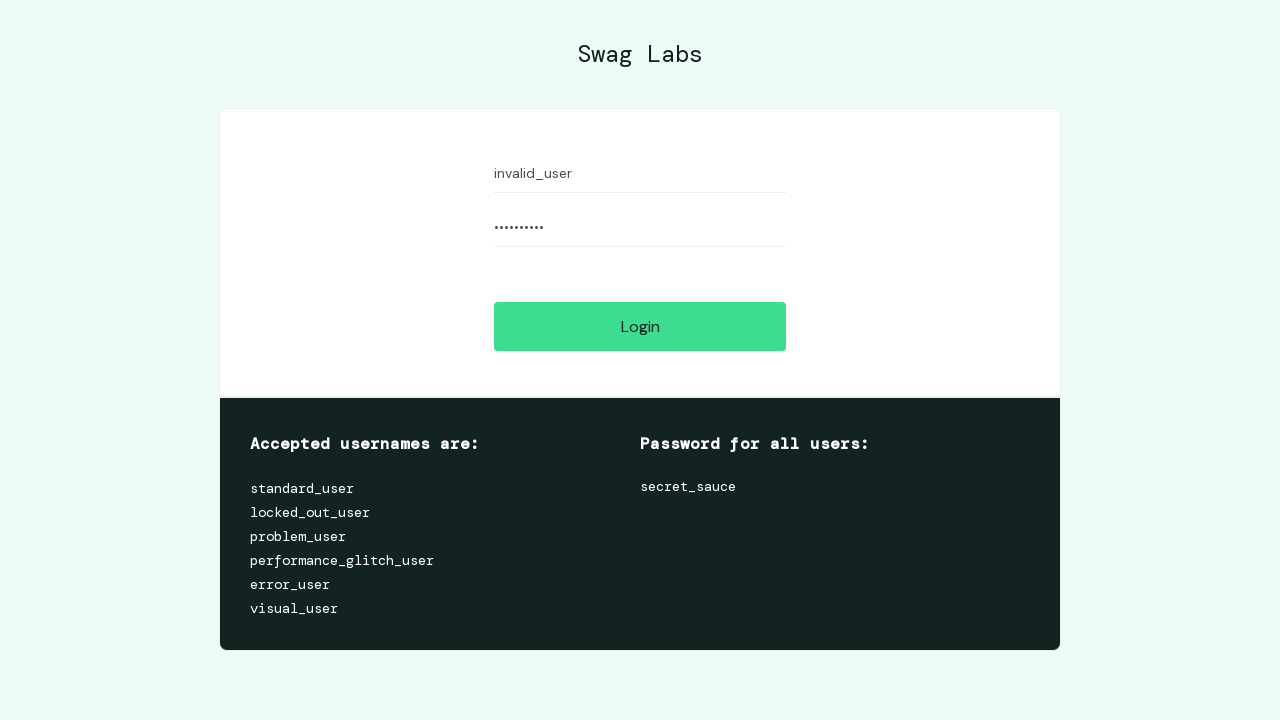

Clicked login button with invalid credentials (username: 'invalid_user', password: 'wrong_pass') at (640, 326) on #login-button
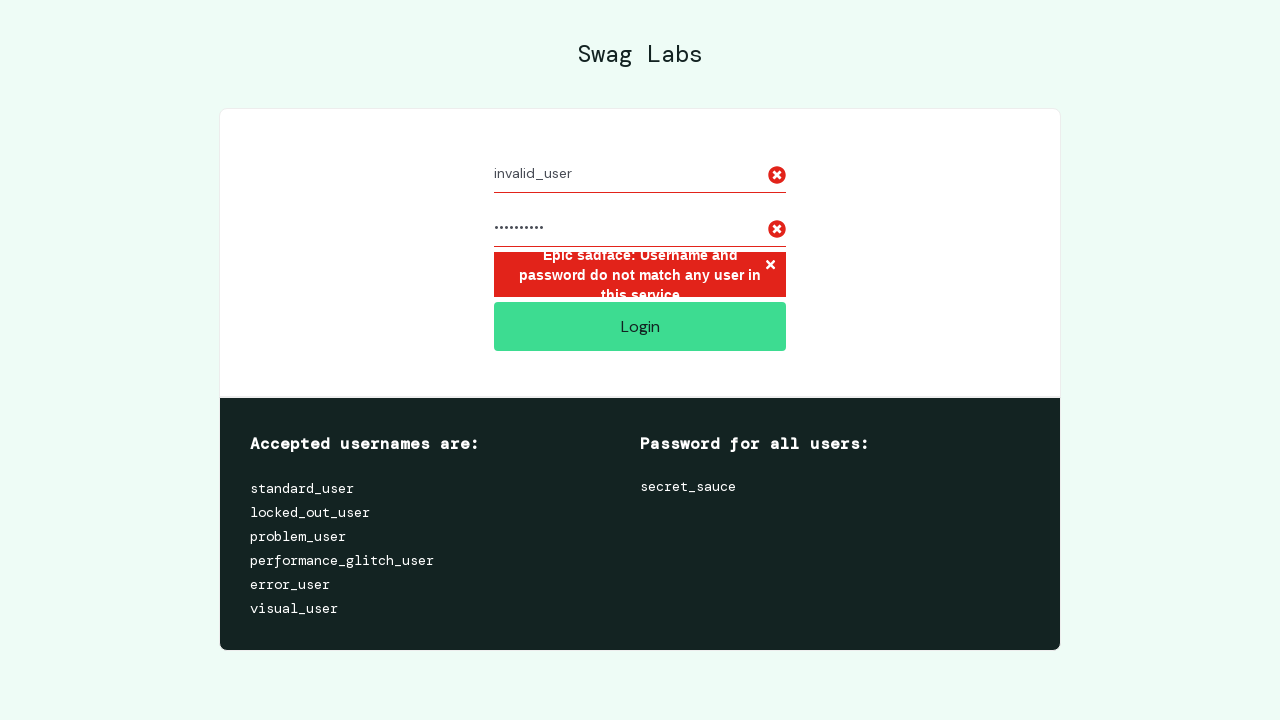

Error message appeared on login failure
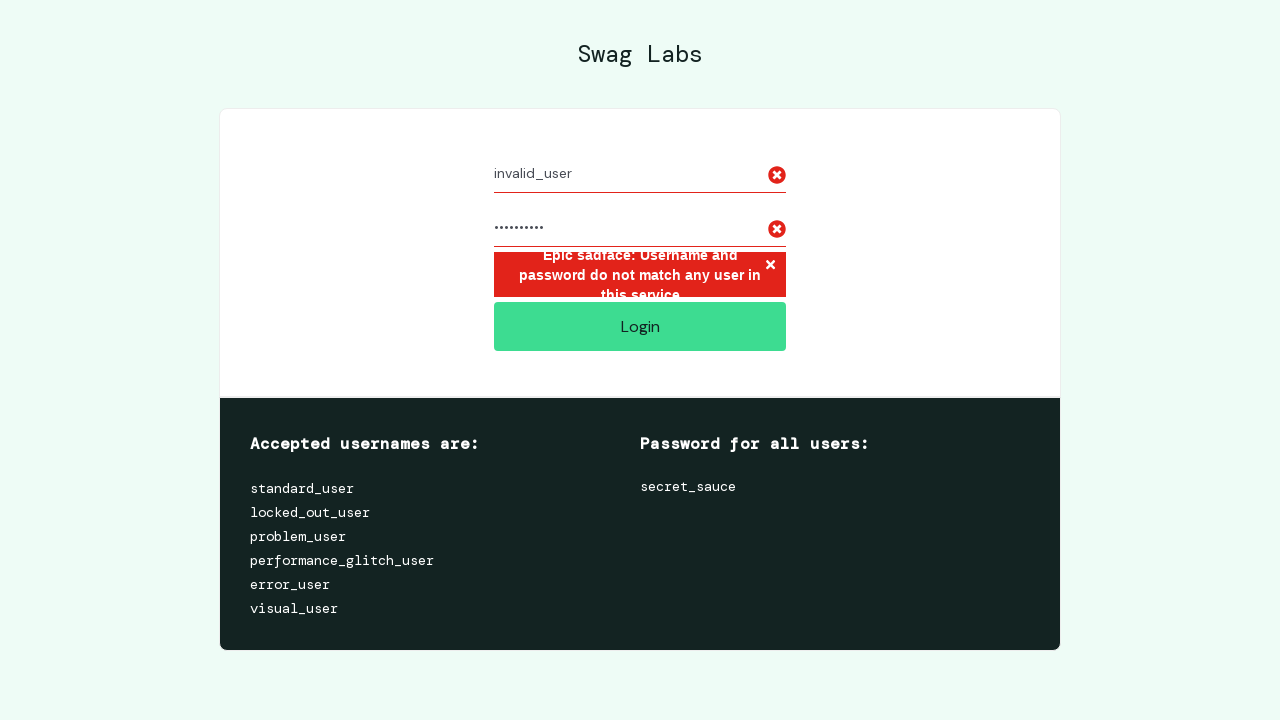

Cleared username field on #user-name
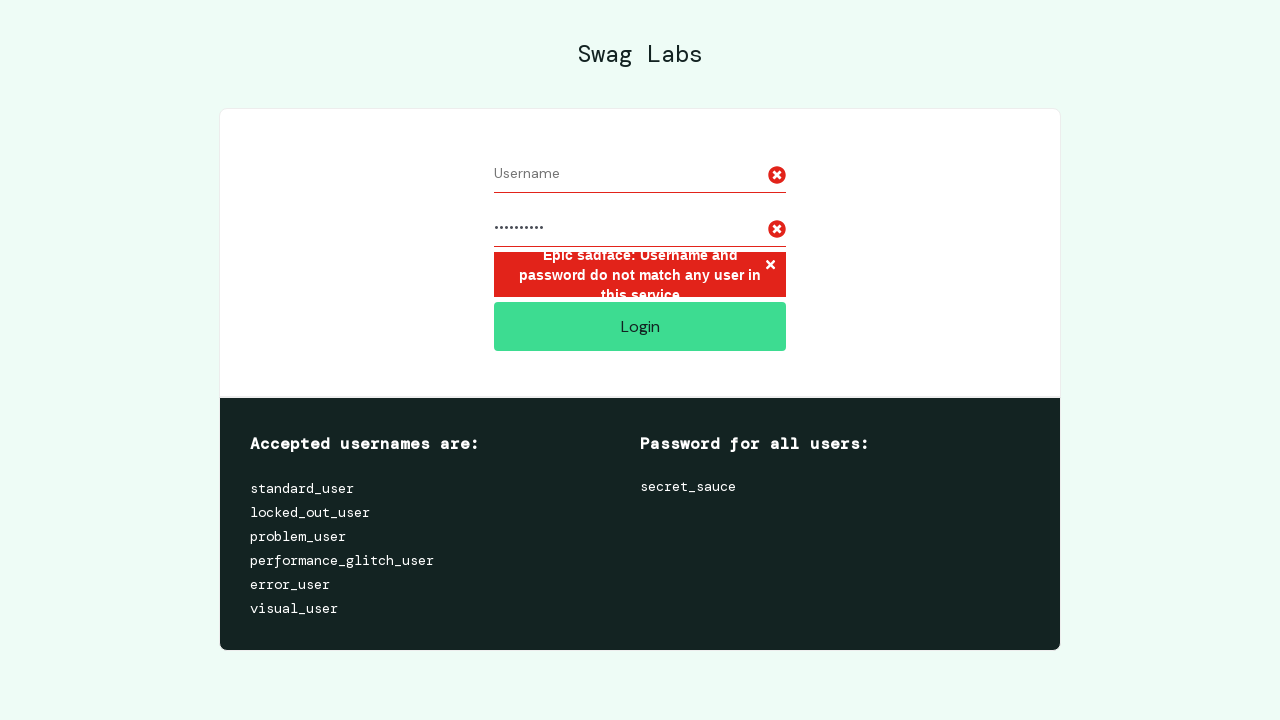

Cleared password field on #password
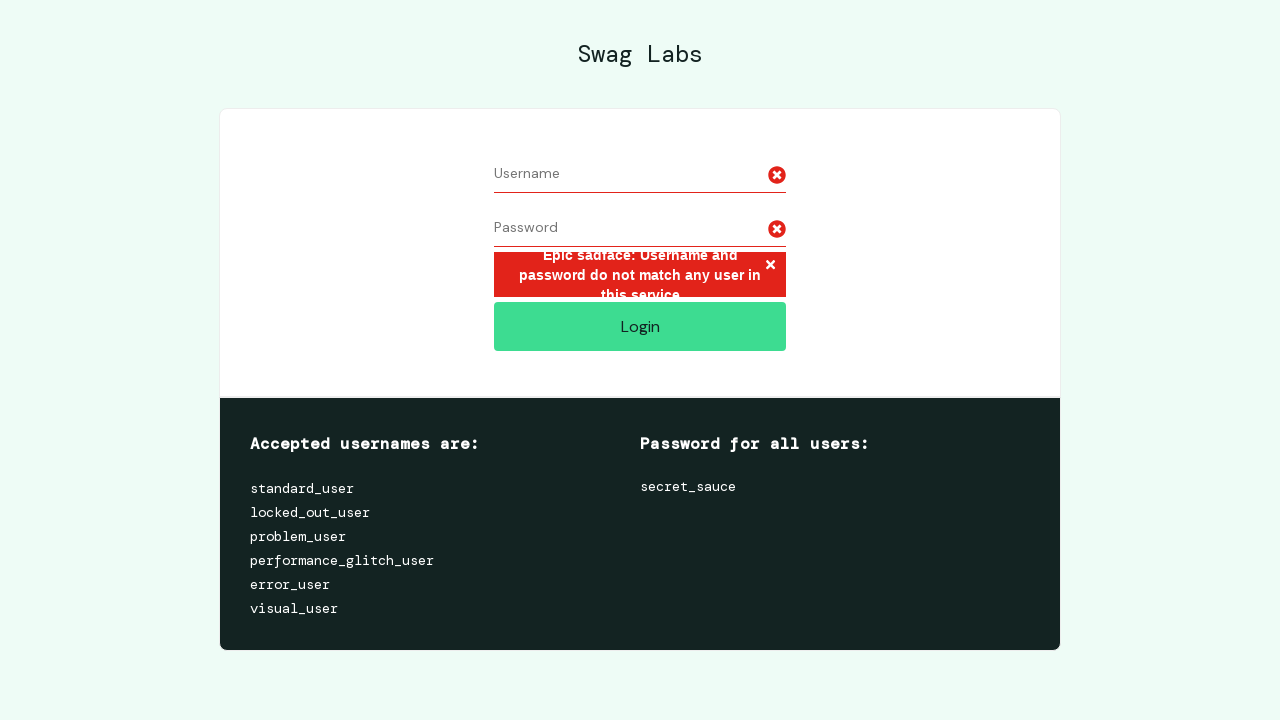

Filled username field with 'test_user' on #user-name
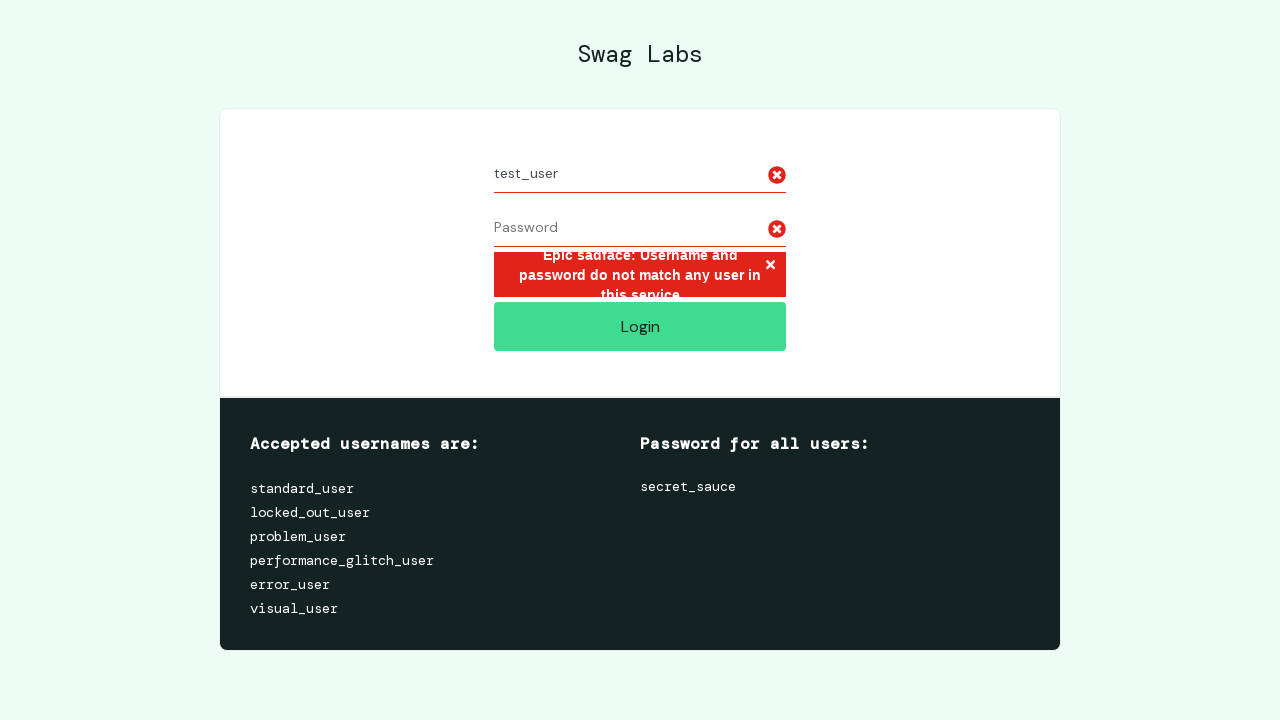

Filled password field with '12345' on #password
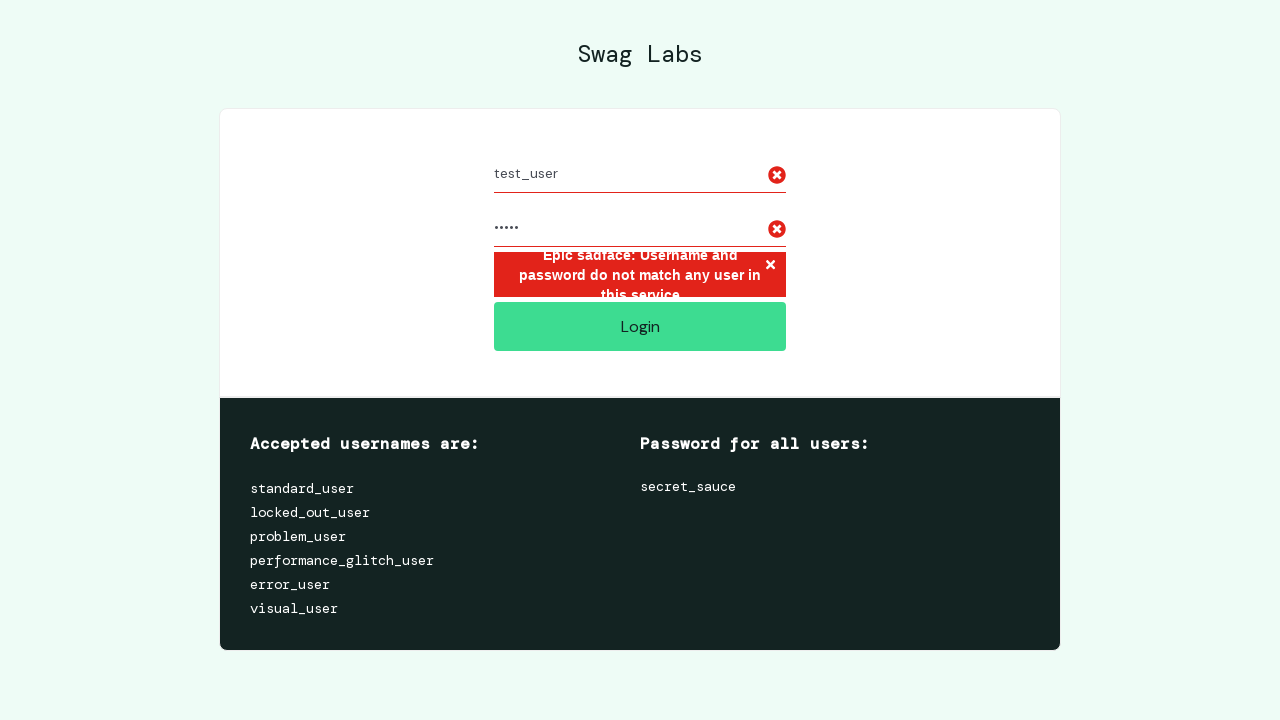

Clicked login button with invalid credentials (username: 'test_user', password: '12345') at (640, 326) on #login-button
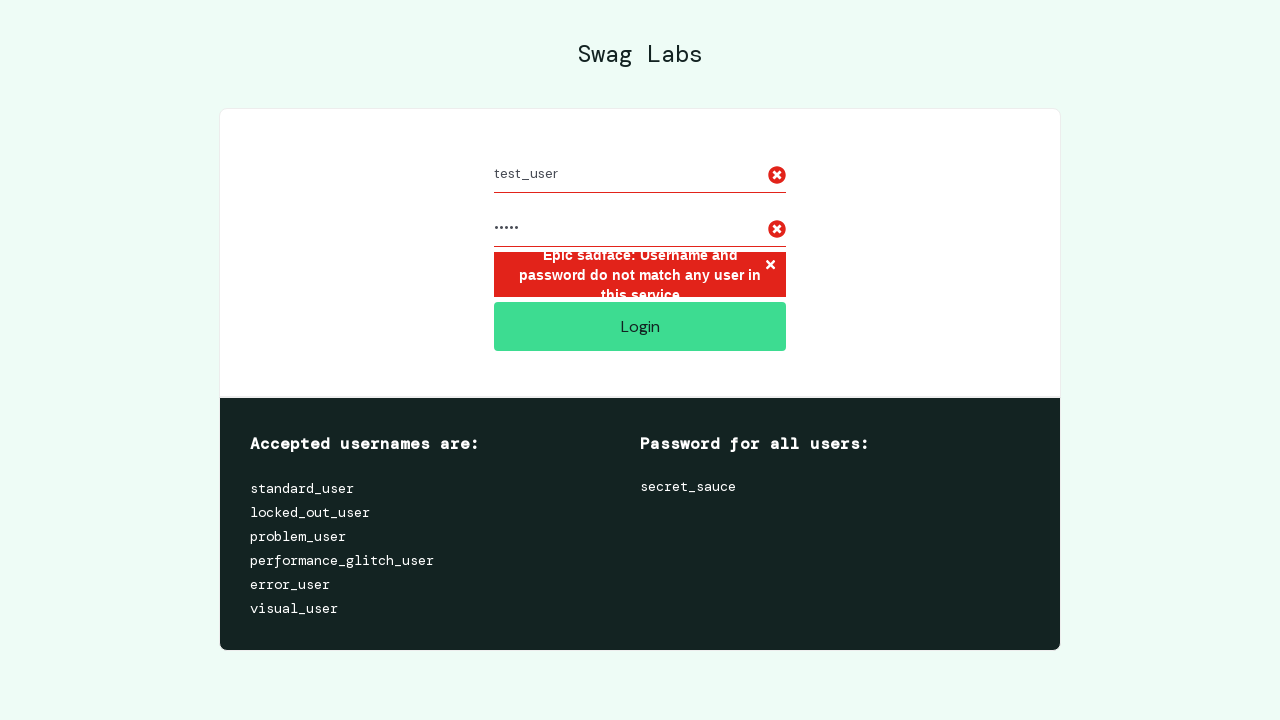

Error message appeared on login failure
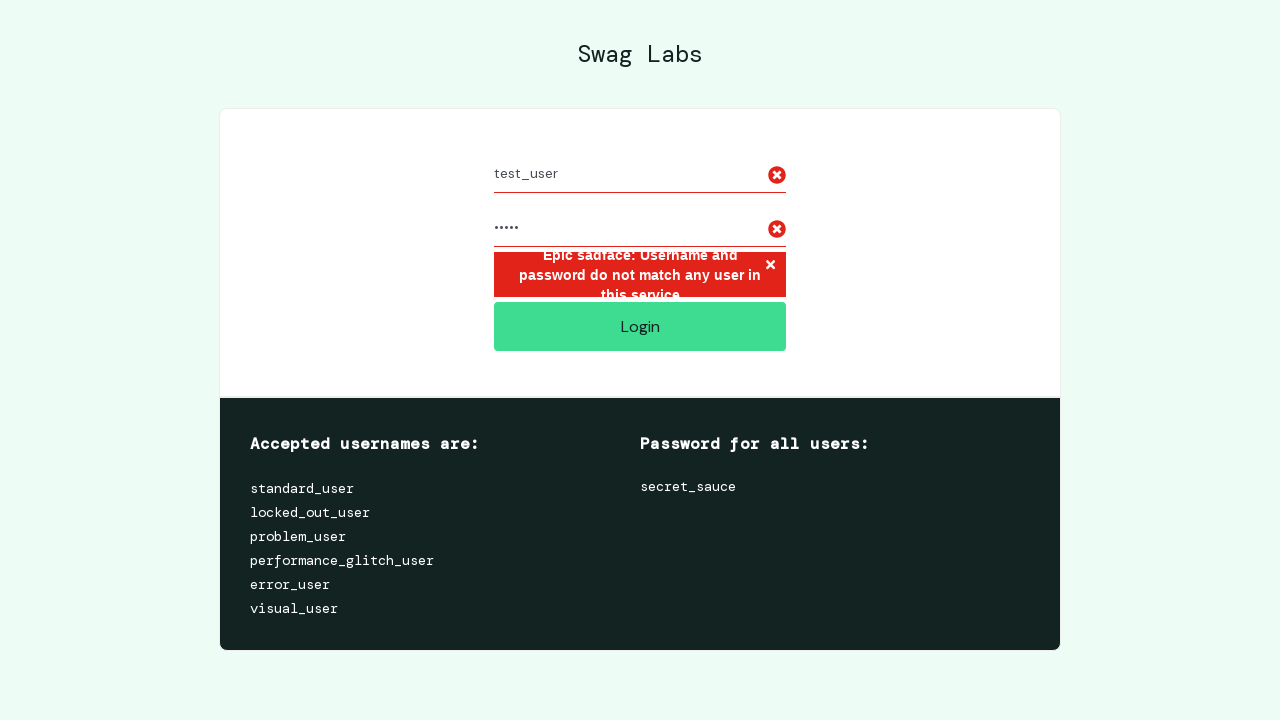

Cleared username field on #user-name
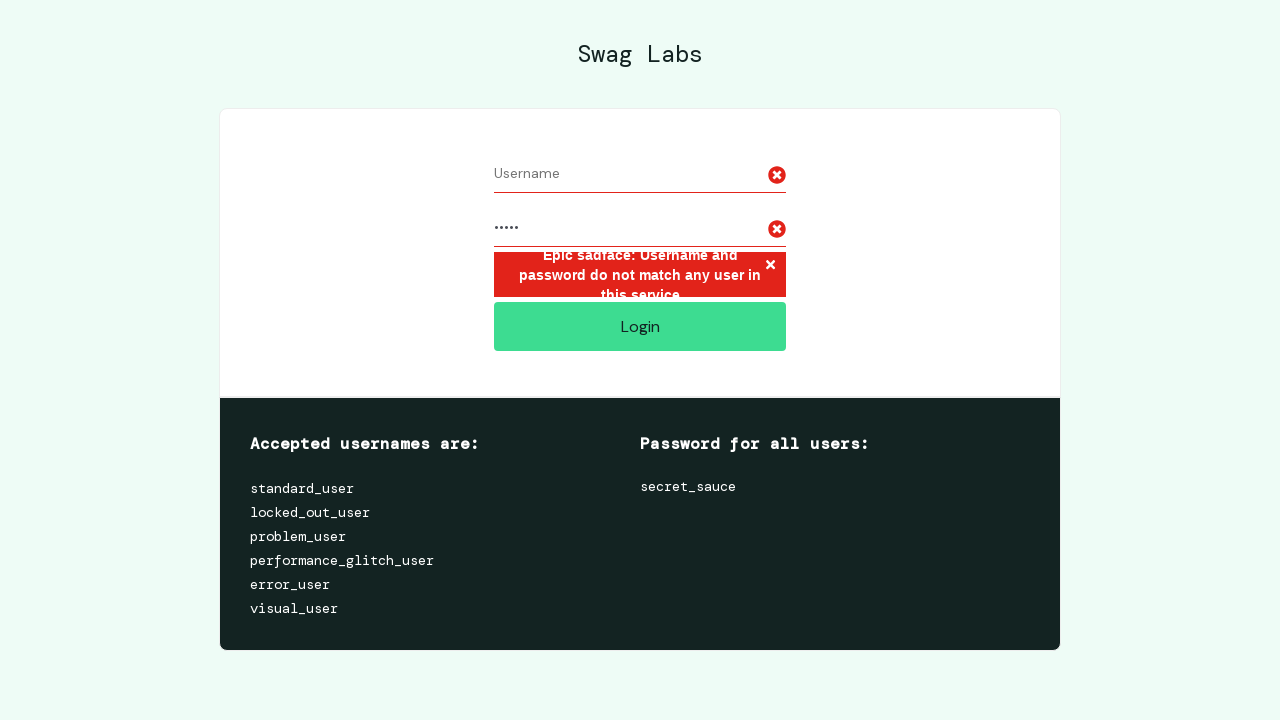

Cleared password field on #password
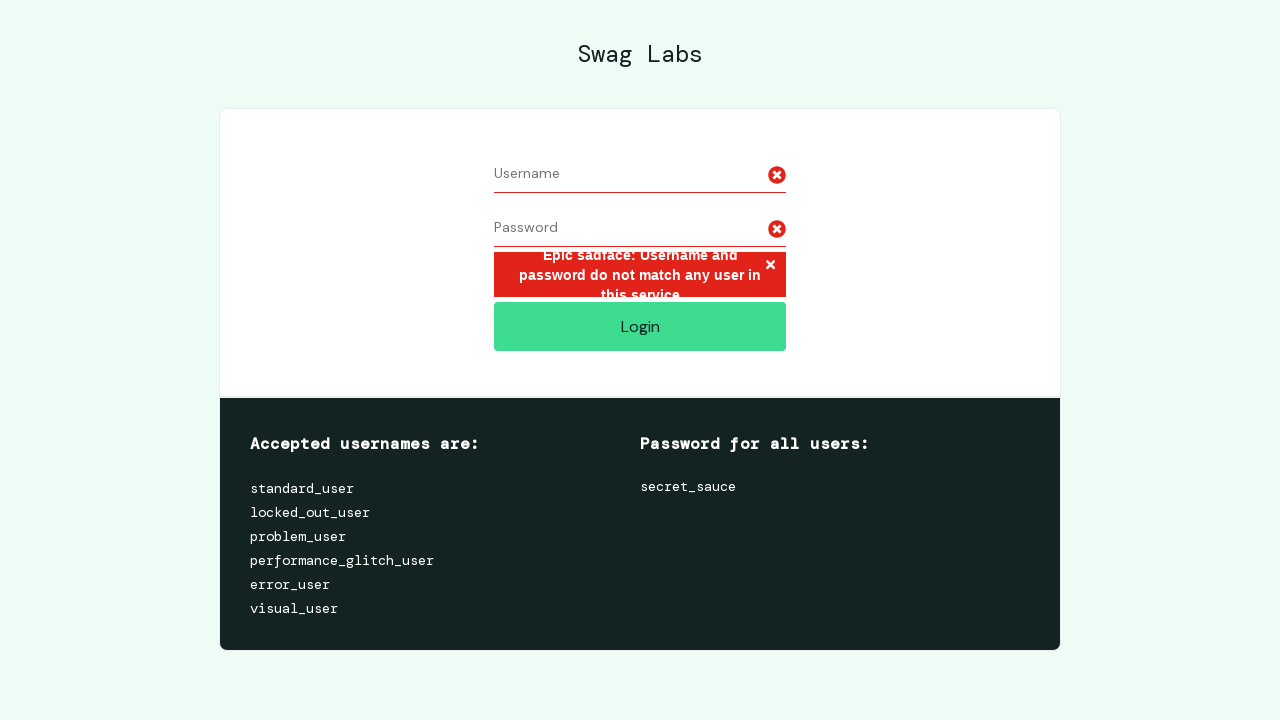

Filled username field with 'admin' on #user-name
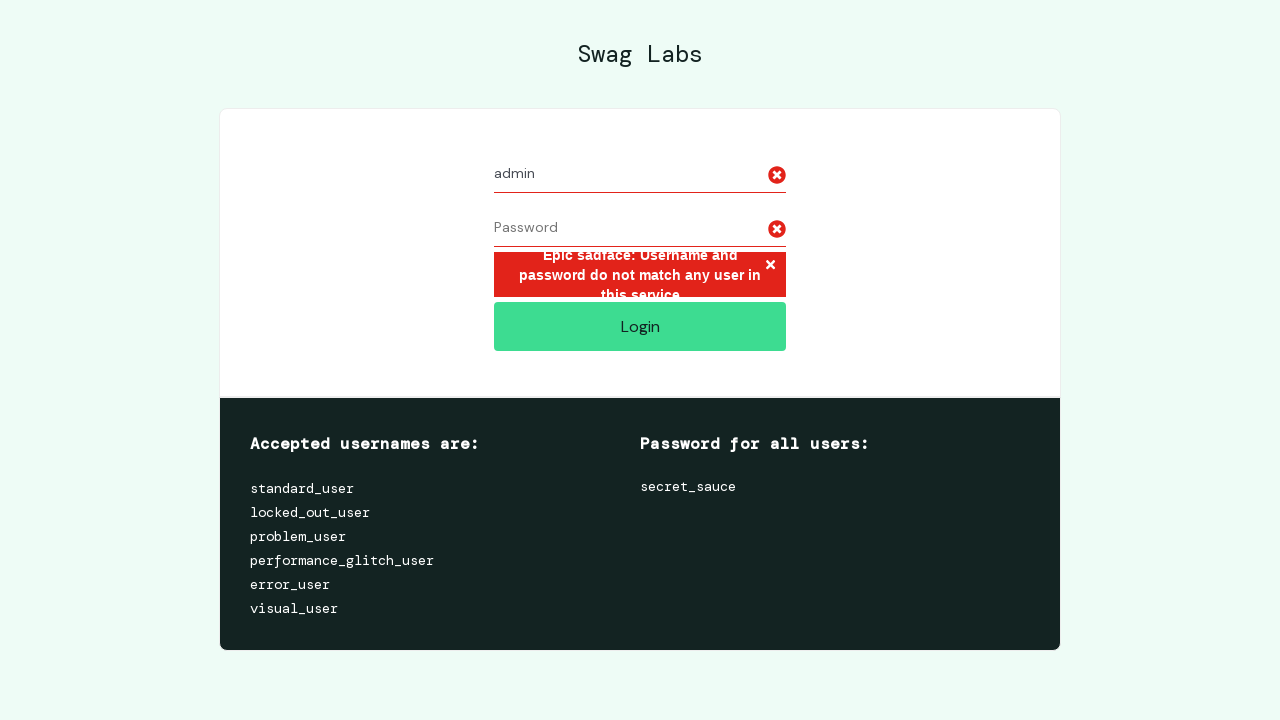

Filled password field with 'admin123' on #password
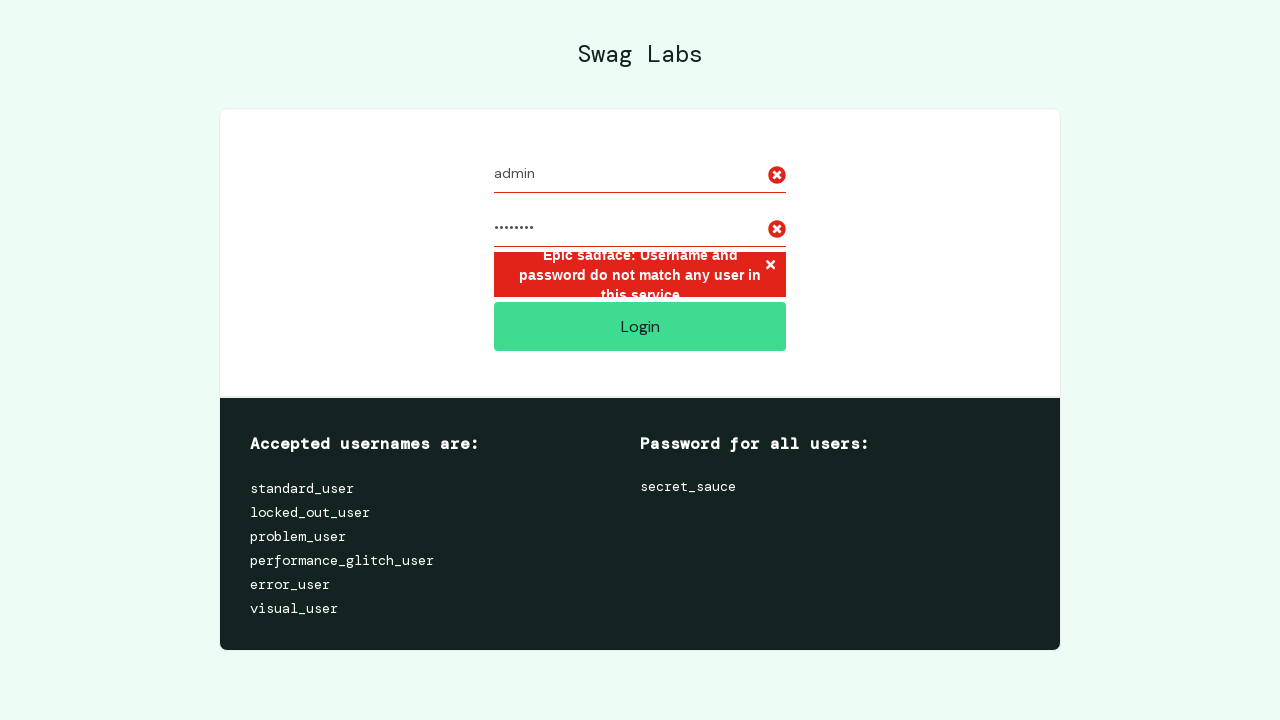

Clicked login button with invalid credentials (username: 'admin', password: 'admin123') at (640, 326) on #login-button
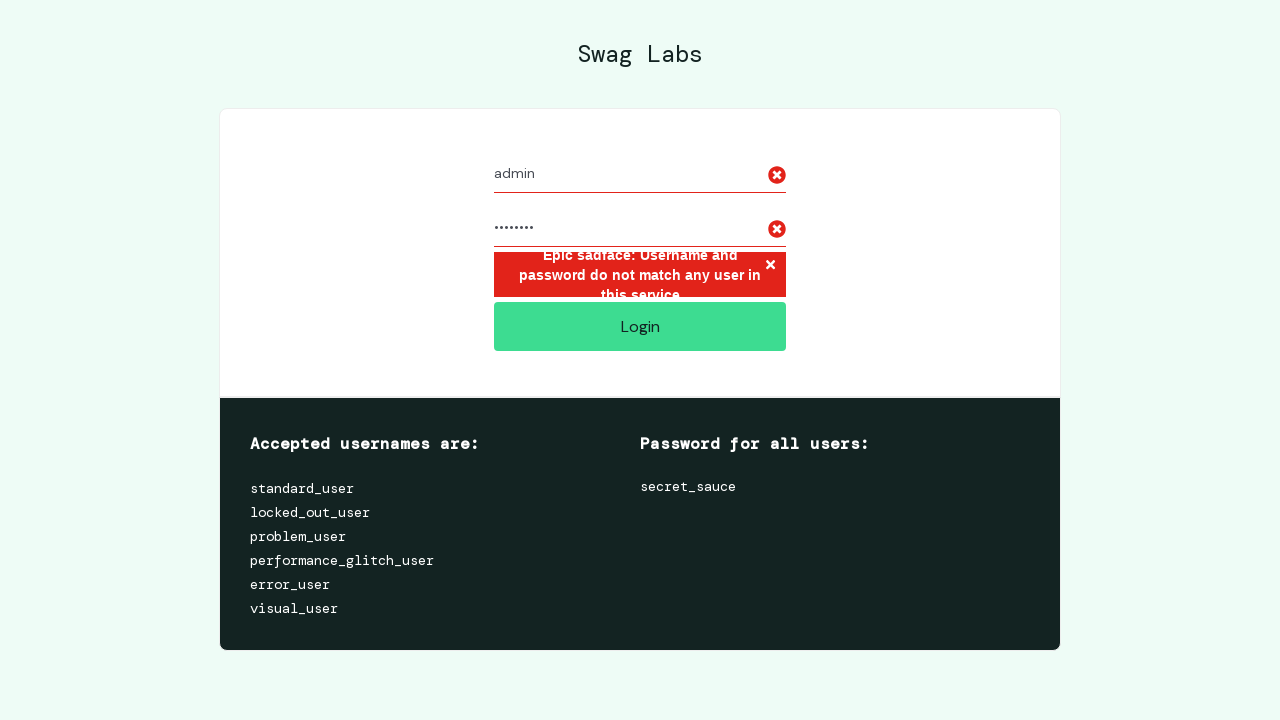

Error message appeared on login failure
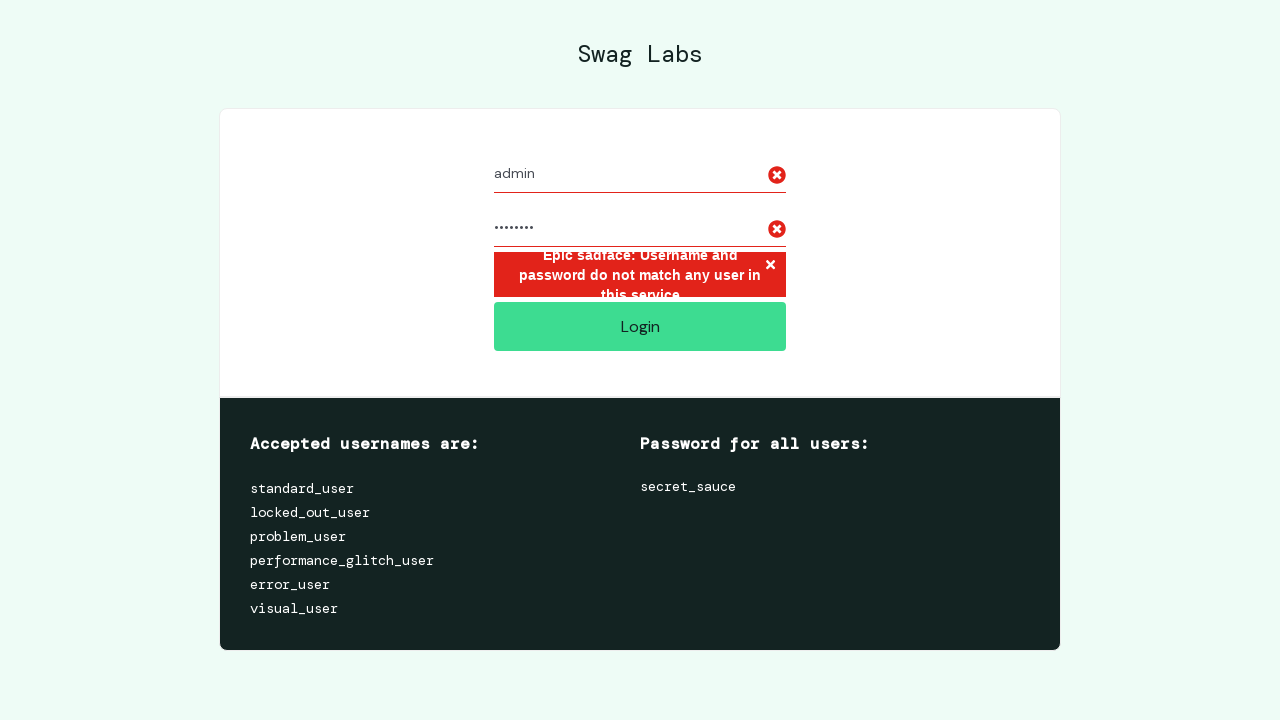

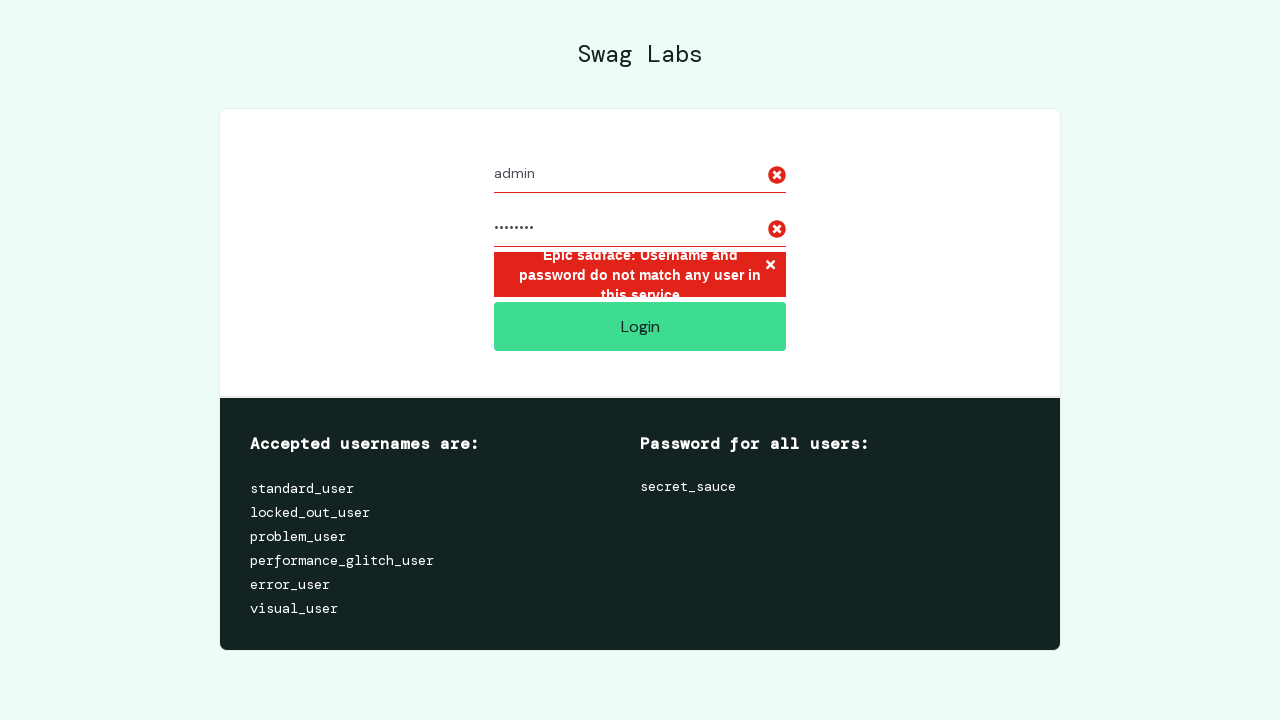